Tests adding a product to cart by navigating to Laptops category, selecting Sony vaio i5, adding it to cart, and verifying it appears in the cart

Starting URL: https://www.demoblaze.com

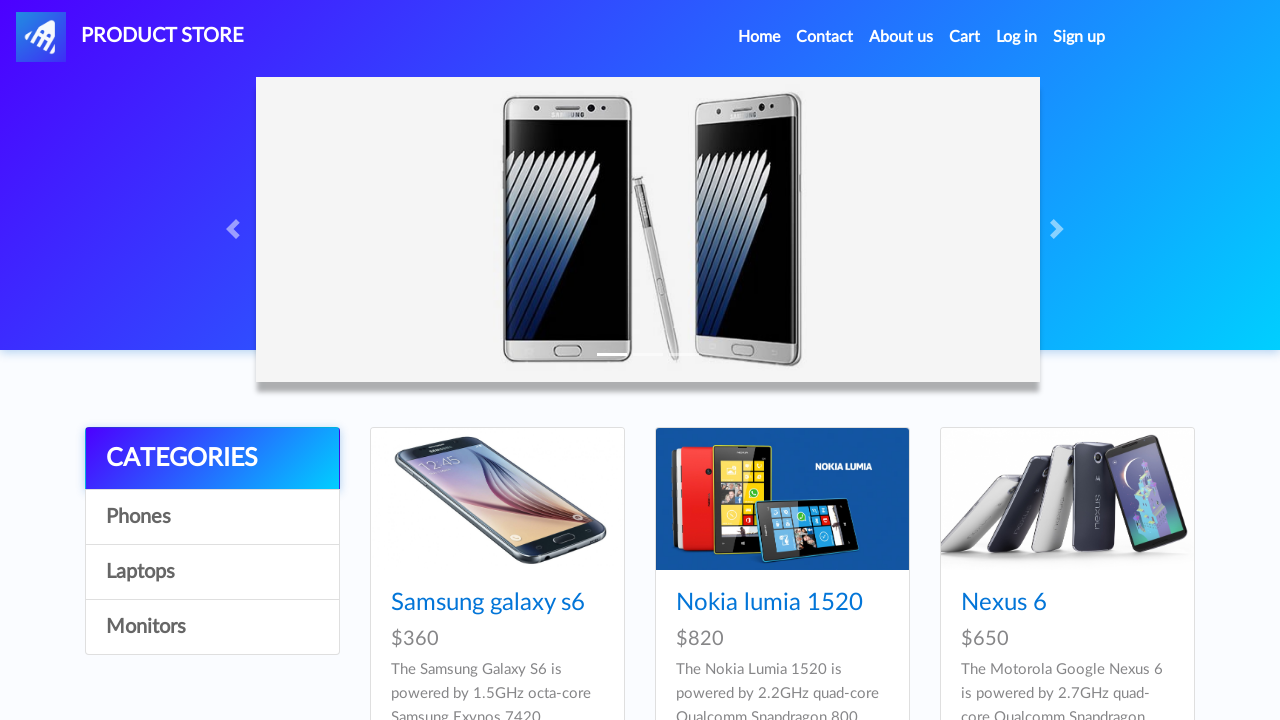

Clicked on Laptops category link at (212, 572) on xpath=//a[.='Laptops']
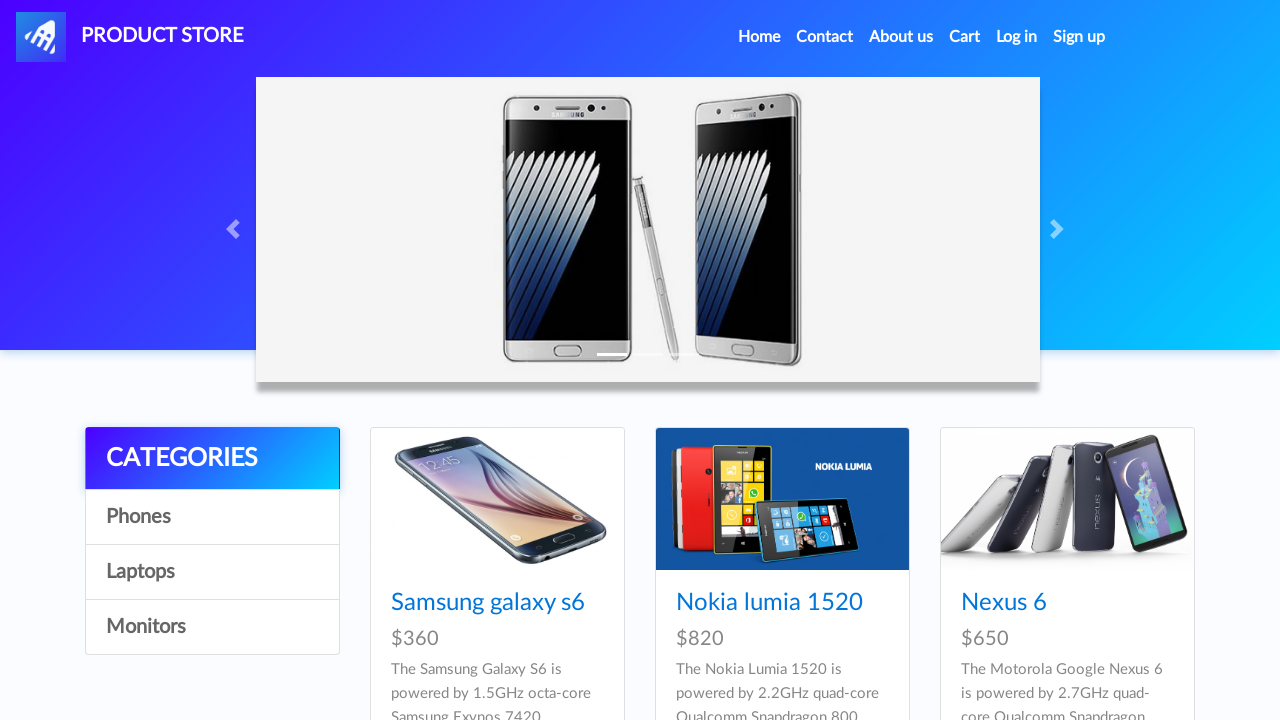

Sony vaio i5 product loaded
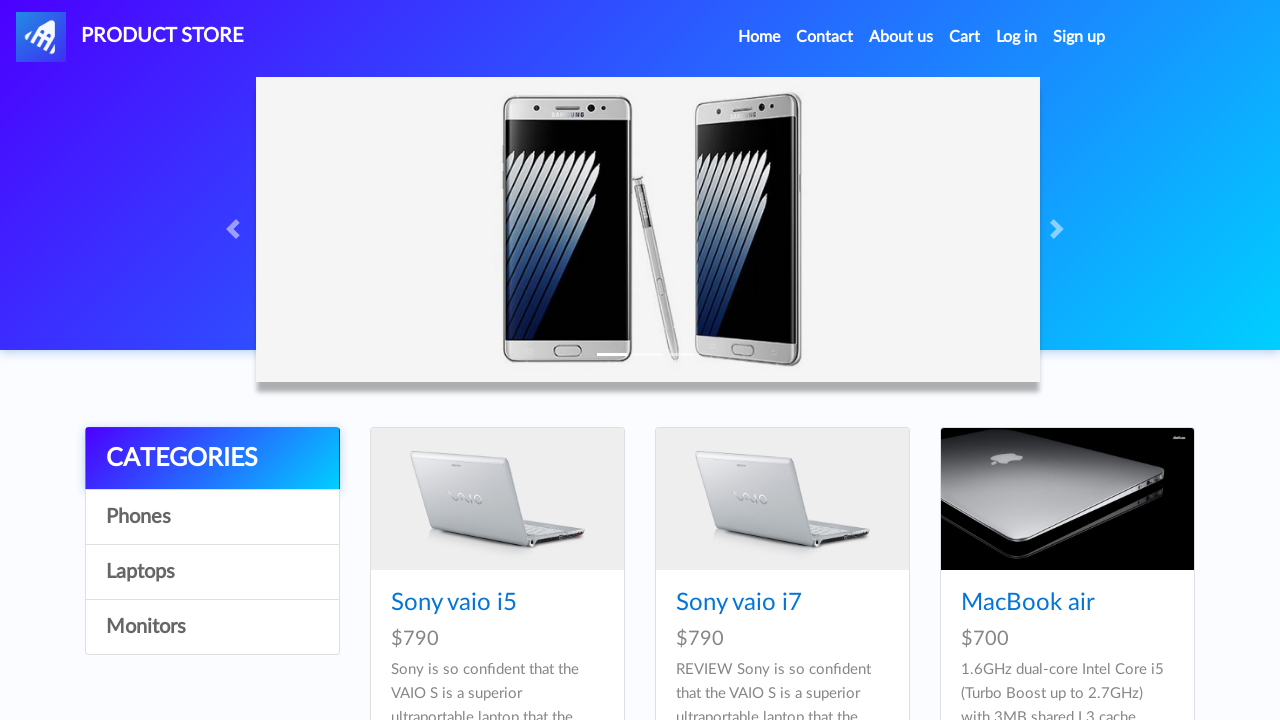

Clicked on Sony vaio i5 product at (454, 603) on xpath=//a[.='Sony vaio i5']
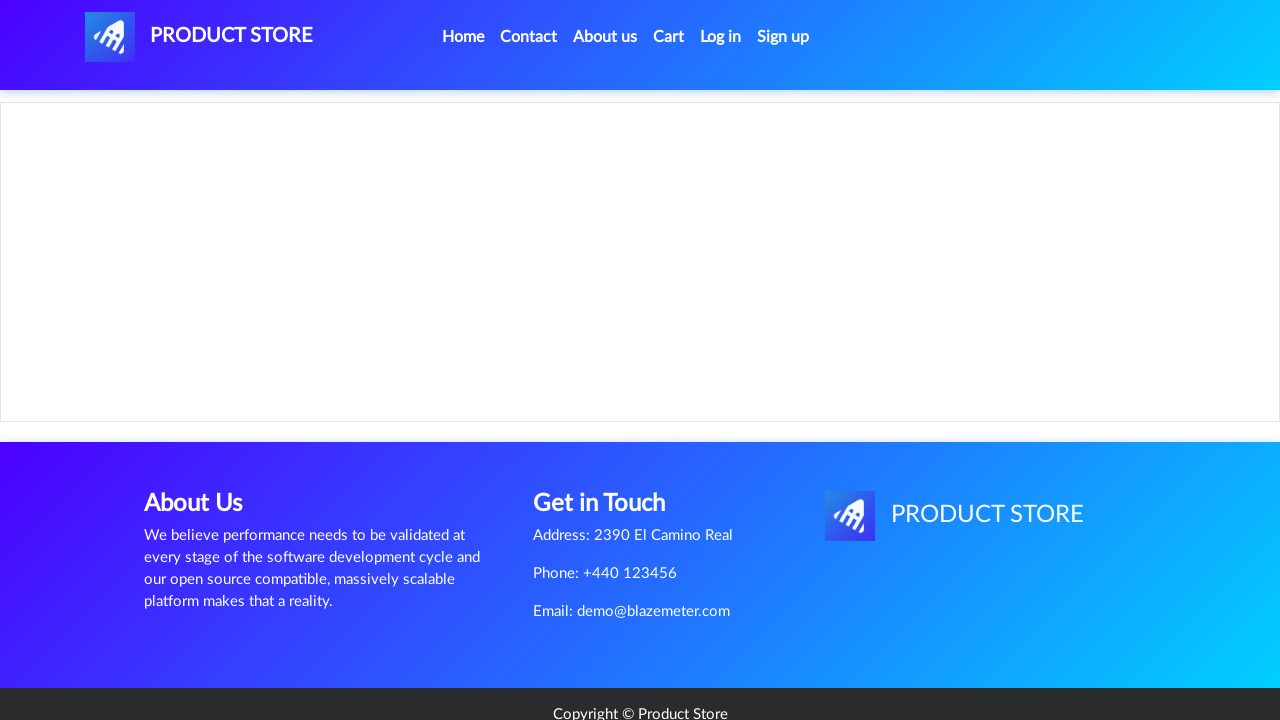

Add to cart button loaded
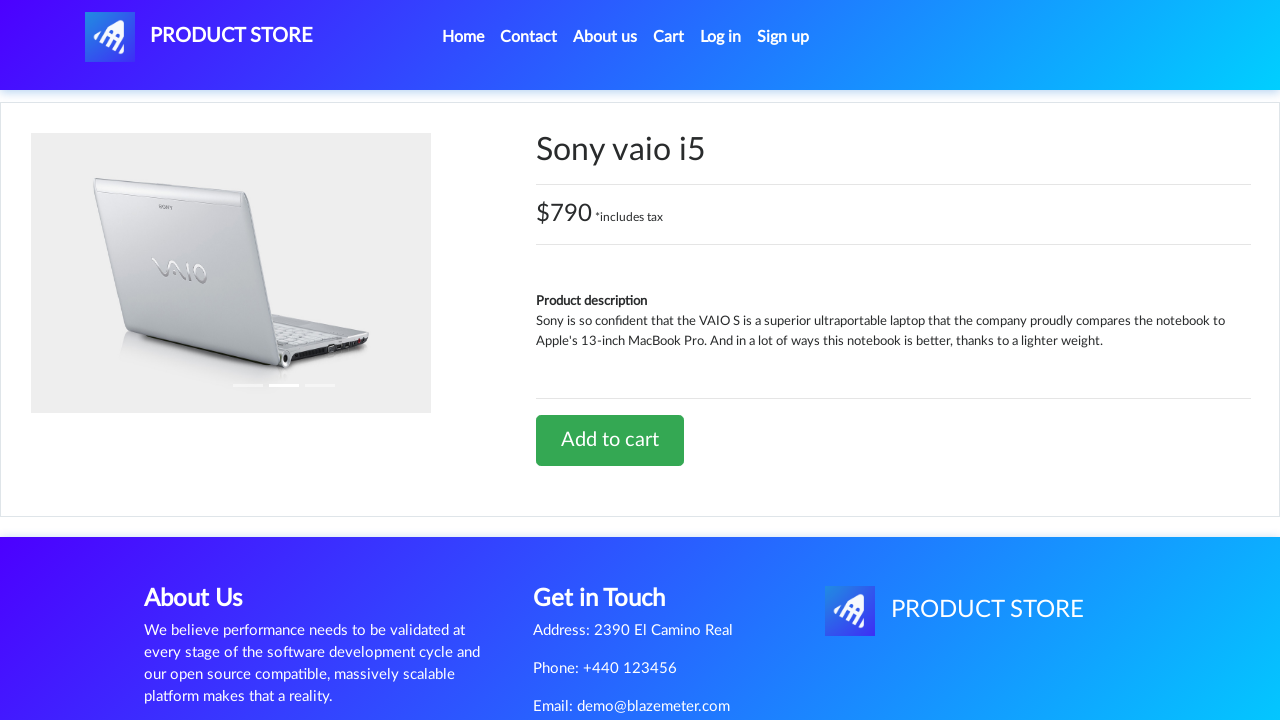

Clicked Add to cart button at (610, 440) on xpath=//a[.='Add to cart']
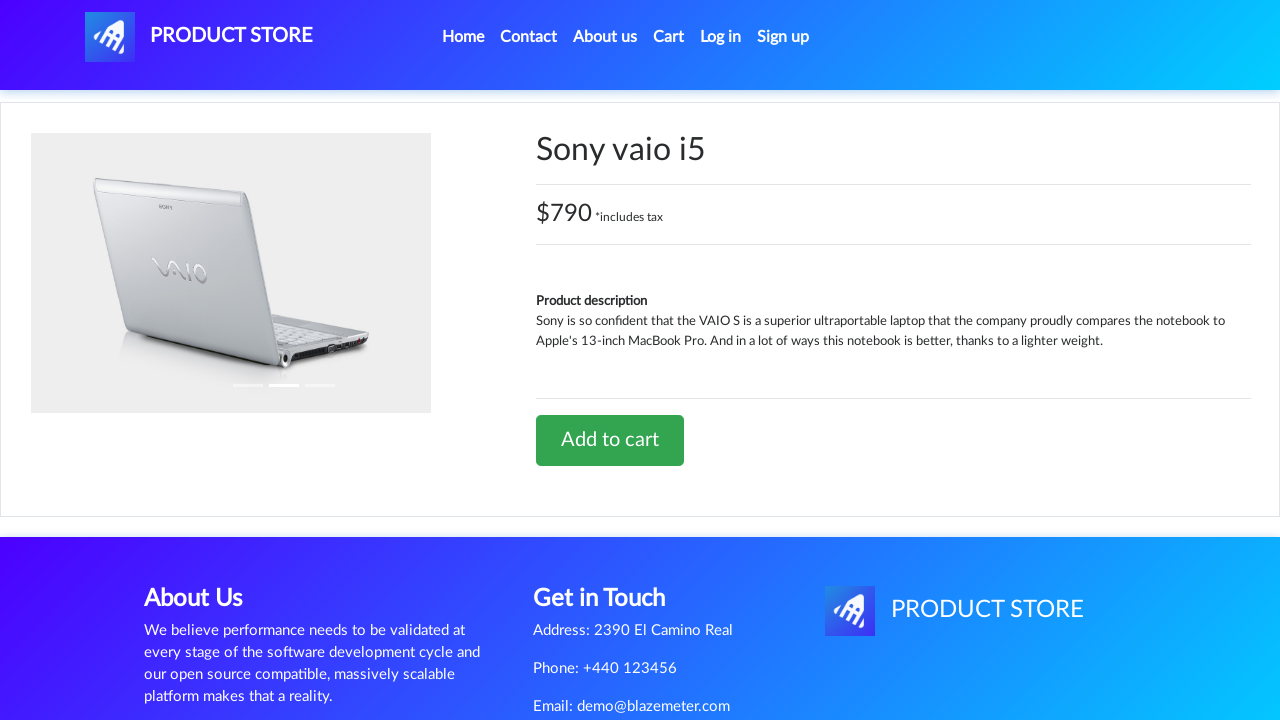

Set up dialog handler to accept alerts
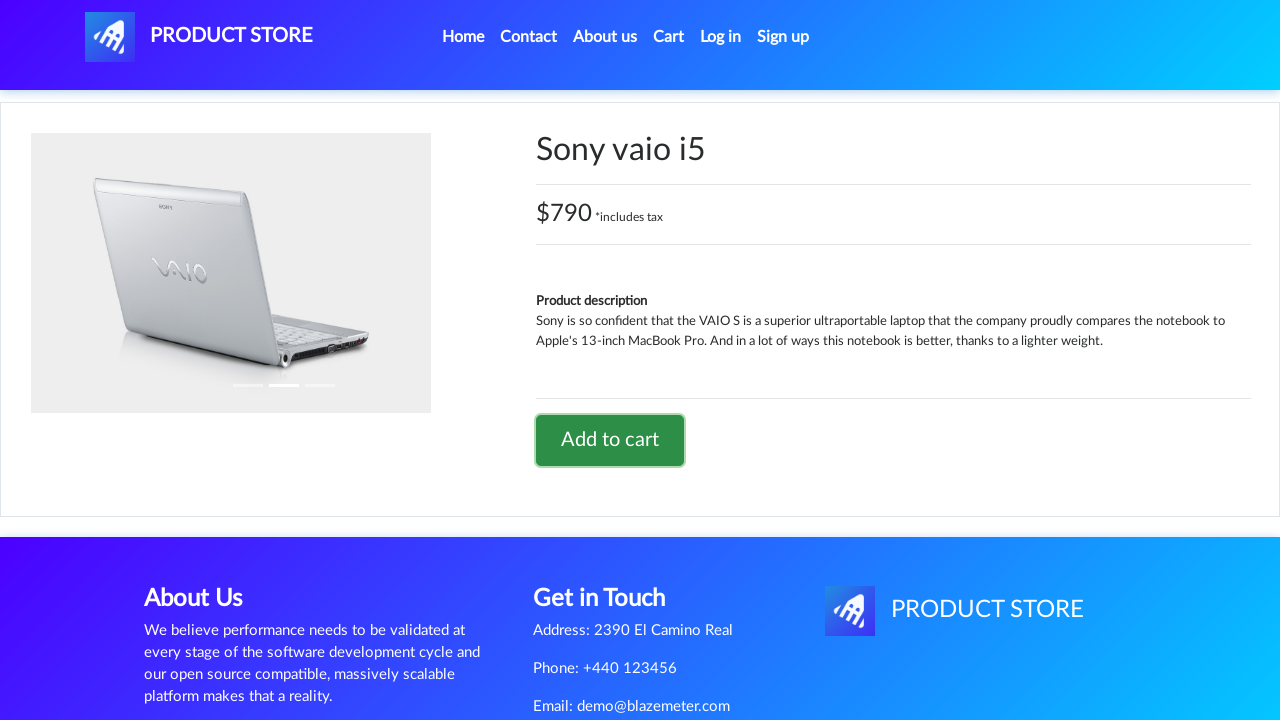

Alert dialog was handled
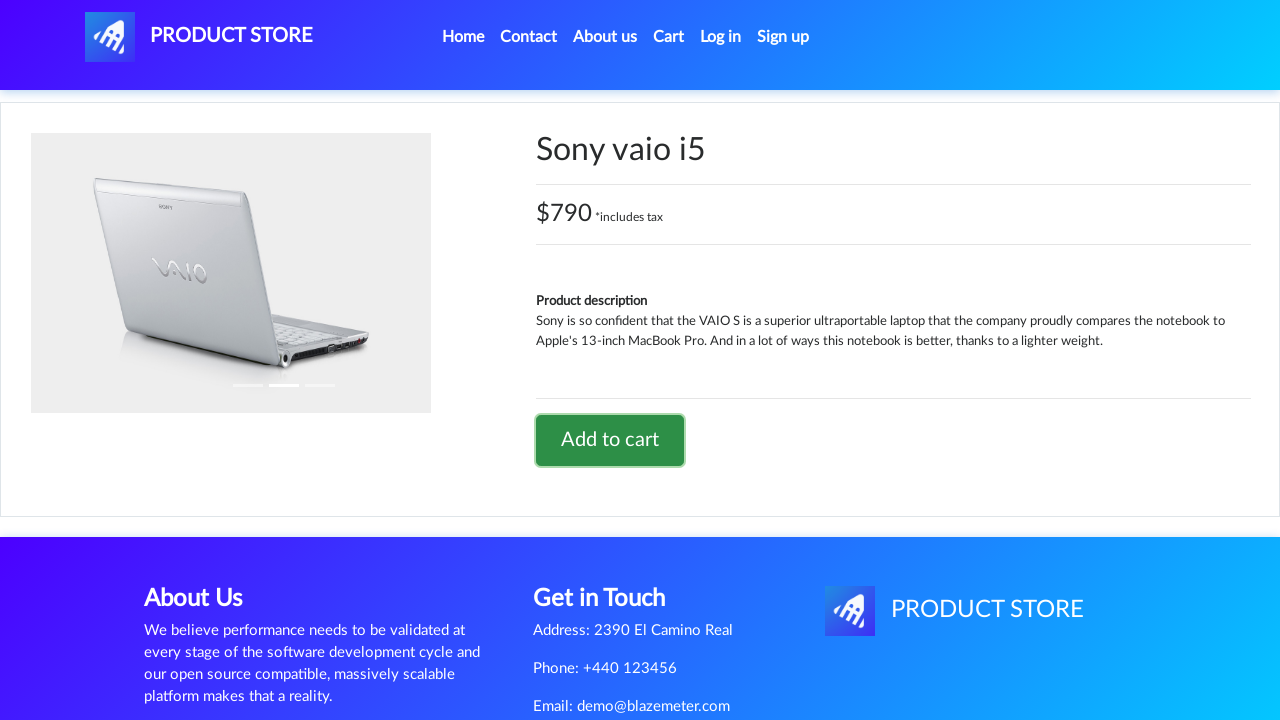

Cart link loaded
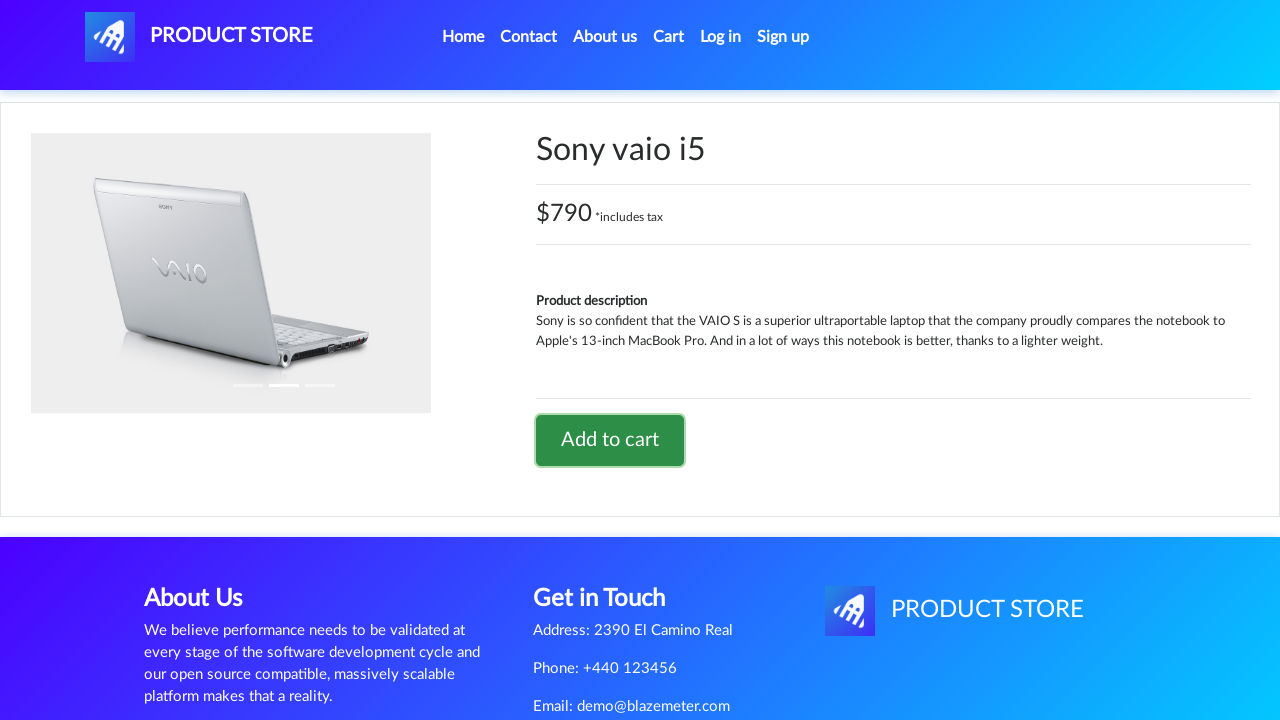

Clicked on Cart link at (669, 37) on #cartur
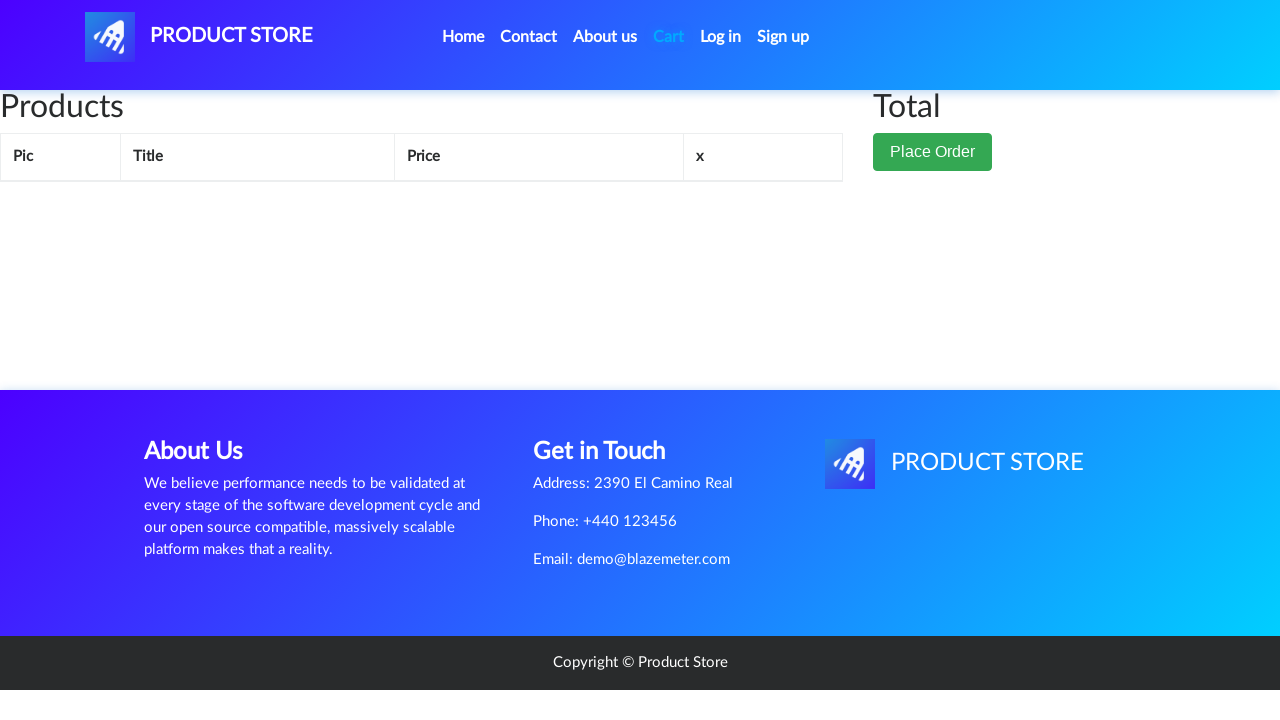

Sony vaio i5 product found in cart
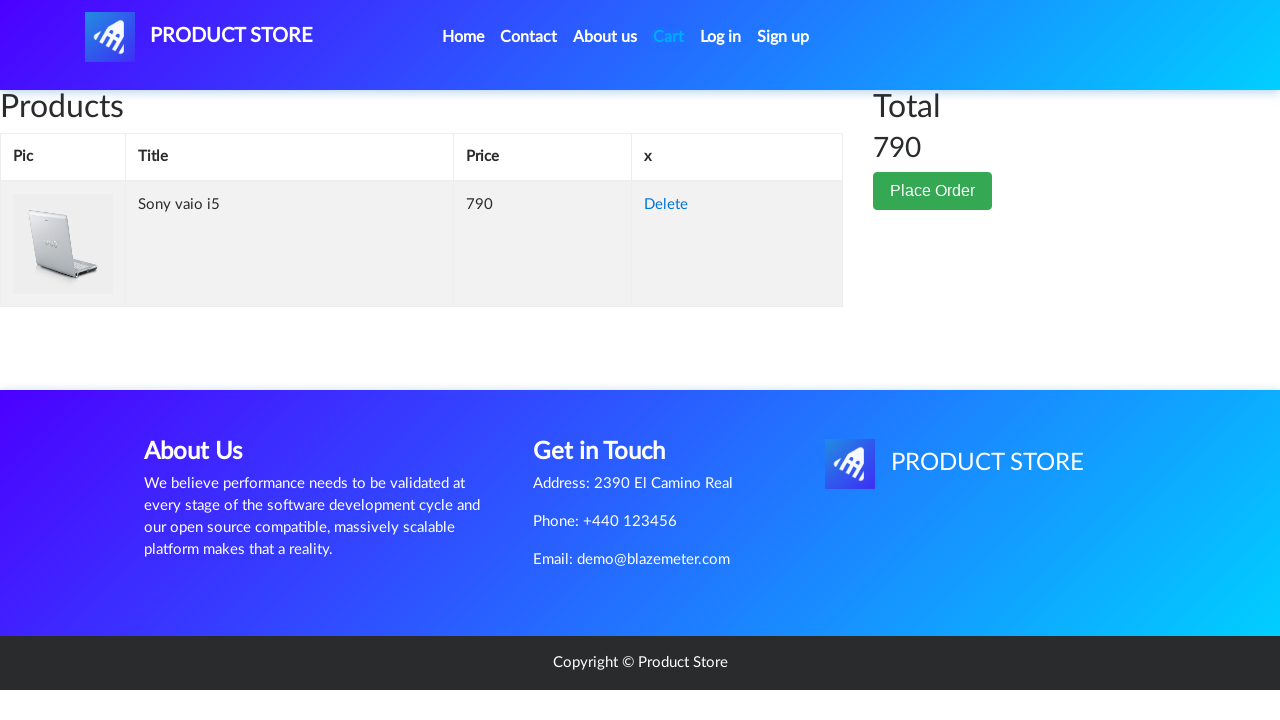

Verified Sony vaio i5 product is in cart
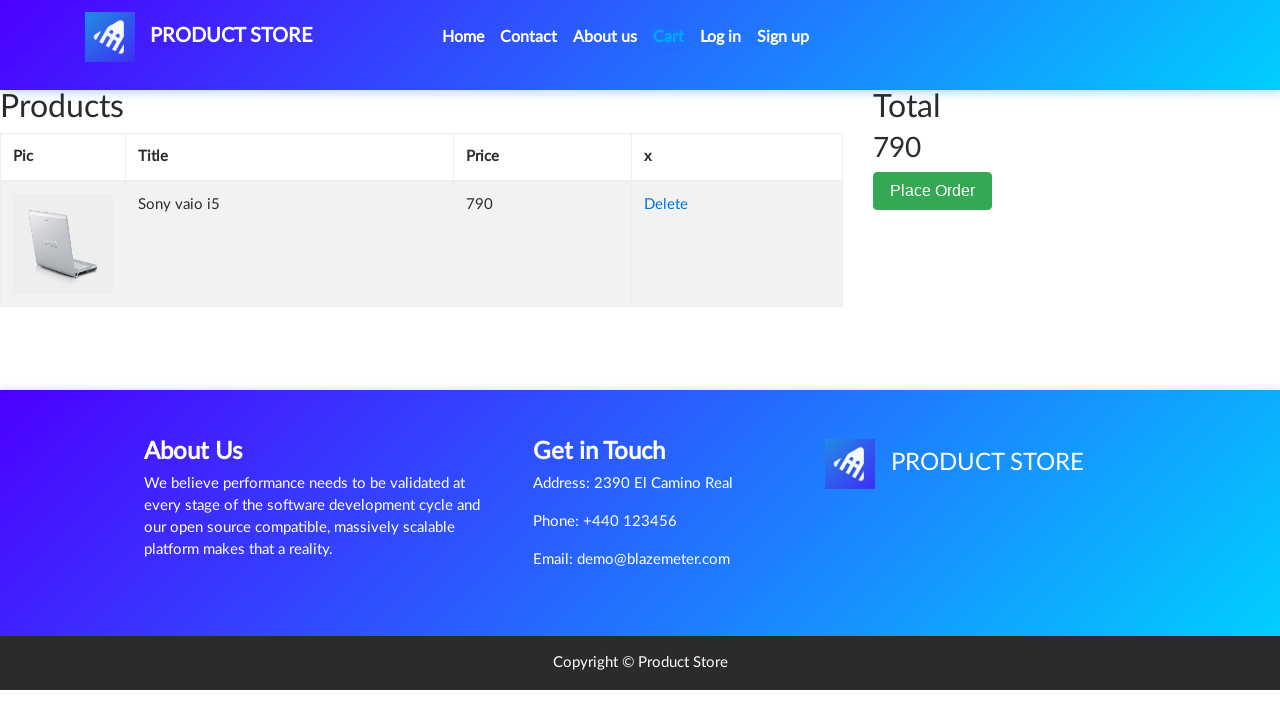

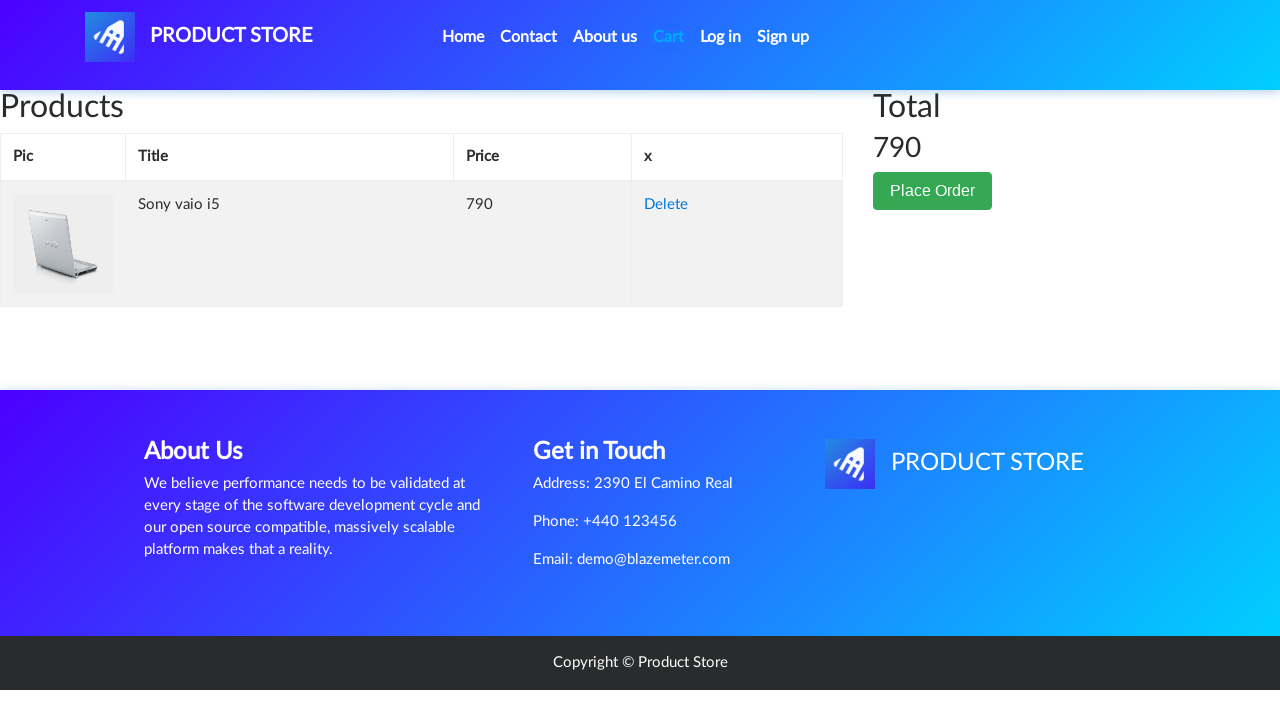